Tests date picker functionality by selecting a specific date through month/year dropdowns and clicking the day

Starting URL: https://testautomationpractice.blogspot.com/

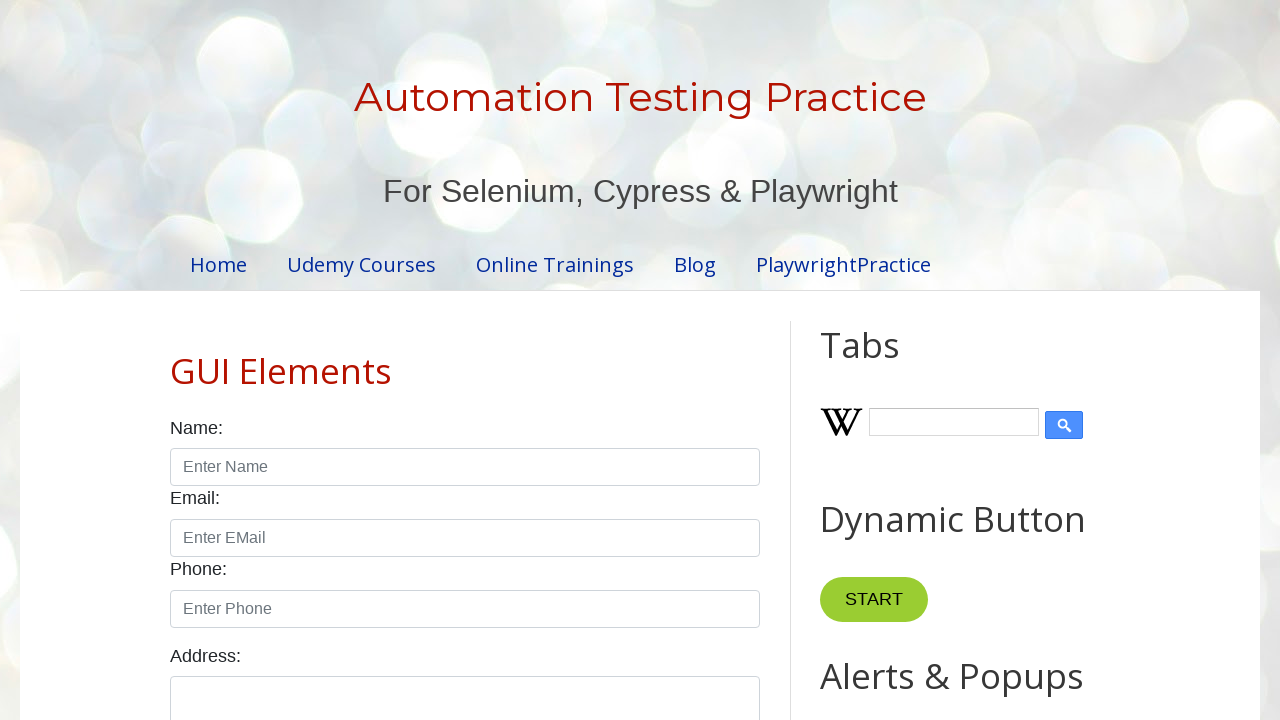

Clicked date input to open date picker at (520, 360) on input#txtDate
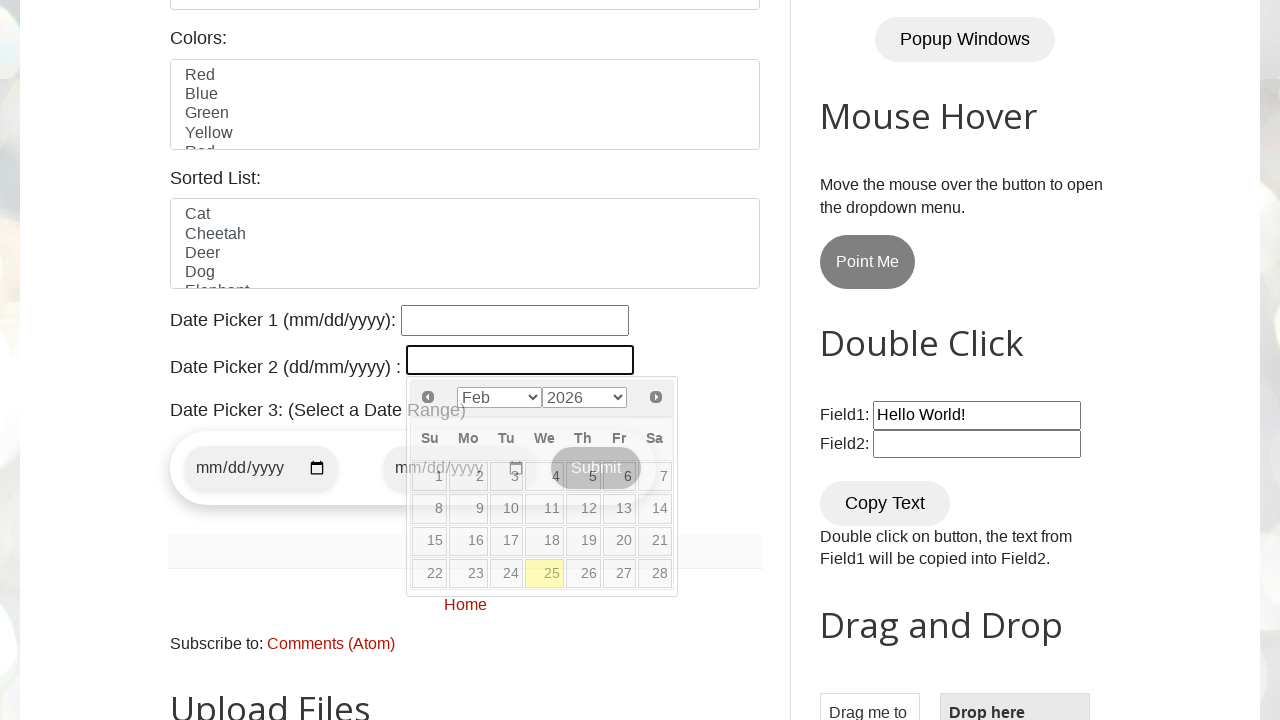

Selected March from month dropdown on select[aria-label='Select month']
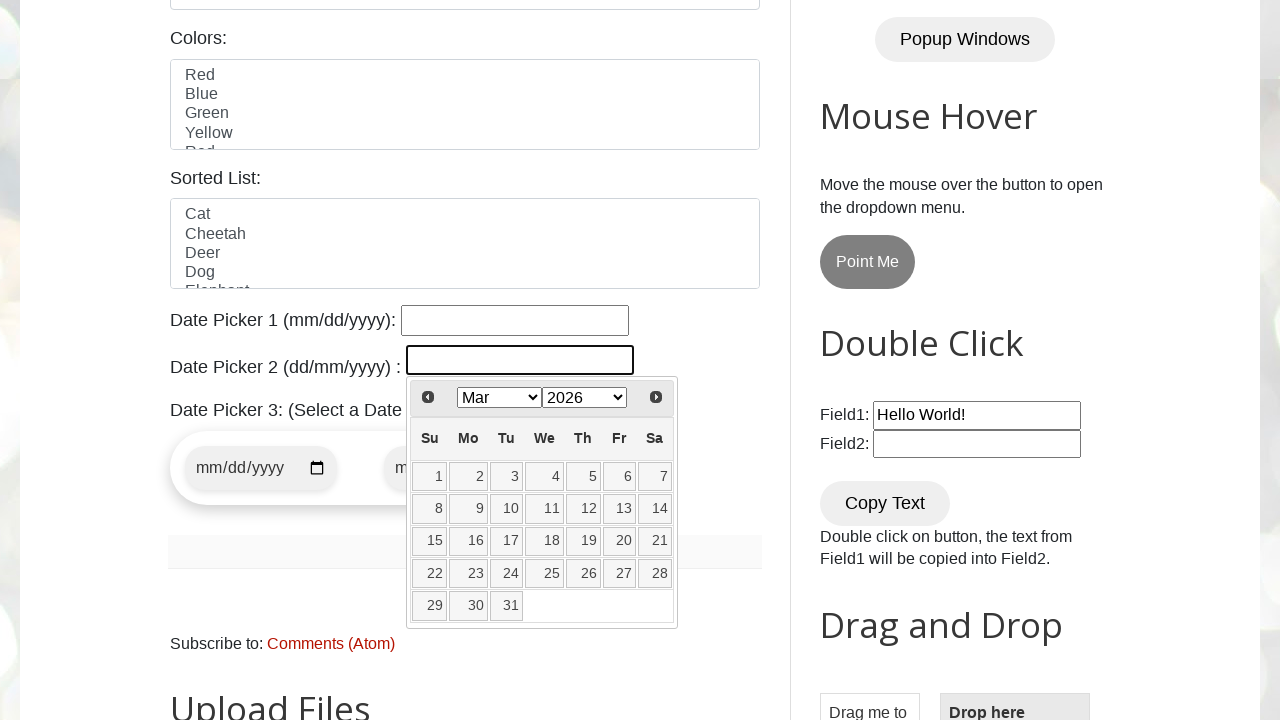

Selected 2025 from year dropdown on select[aria-label='Select year']
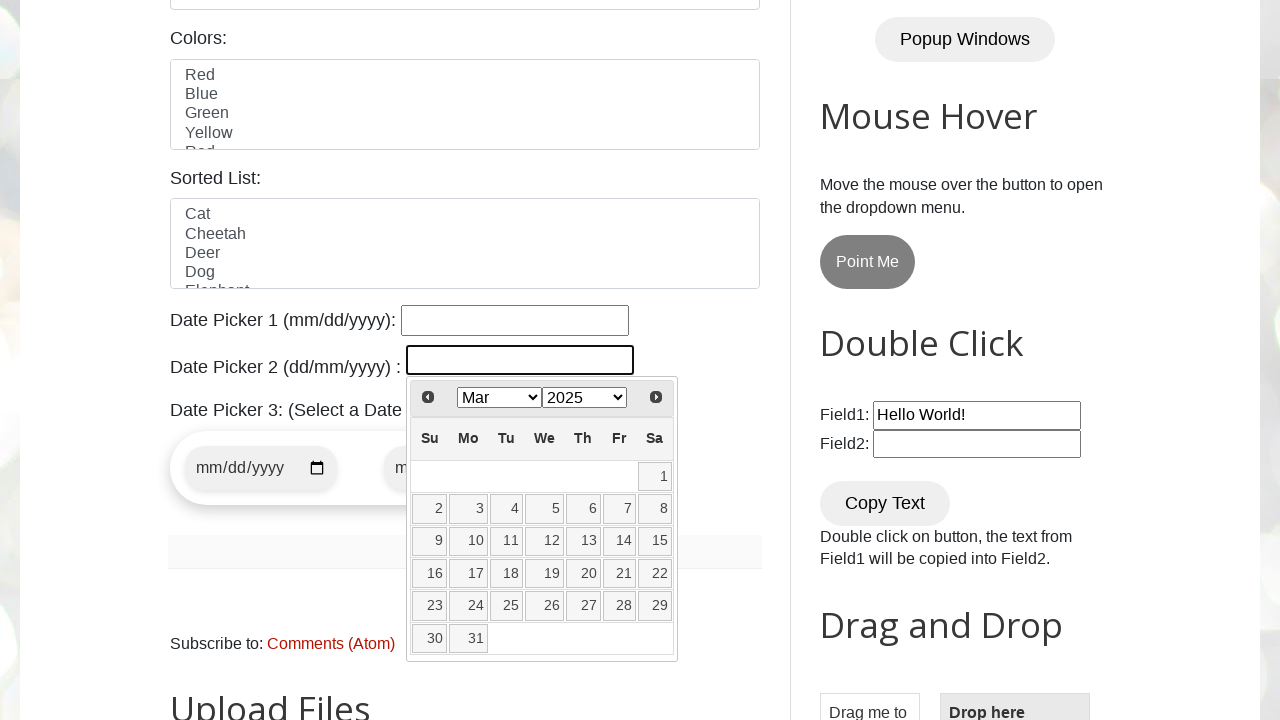

Clicked on date 24 in the calendar at (468, 606) on xpath=//table[@class='ui-datepicker-calendar']//tbody//tr//td//a[text()='24']
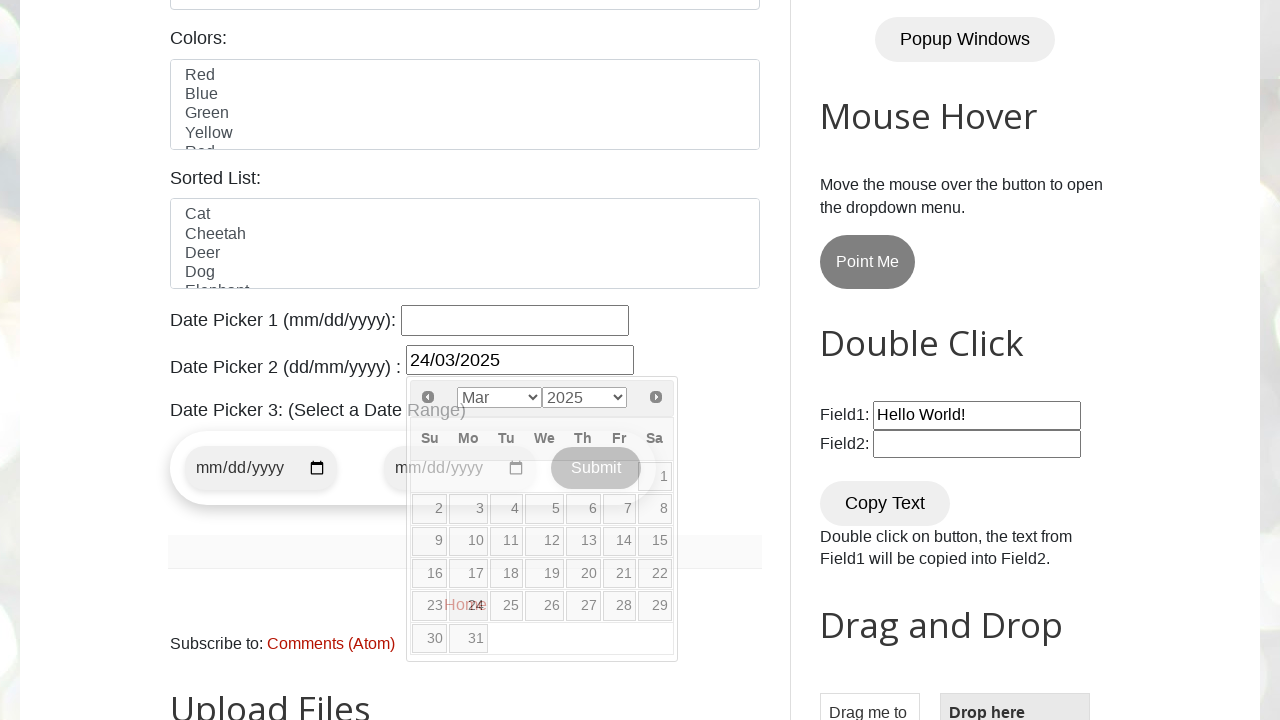

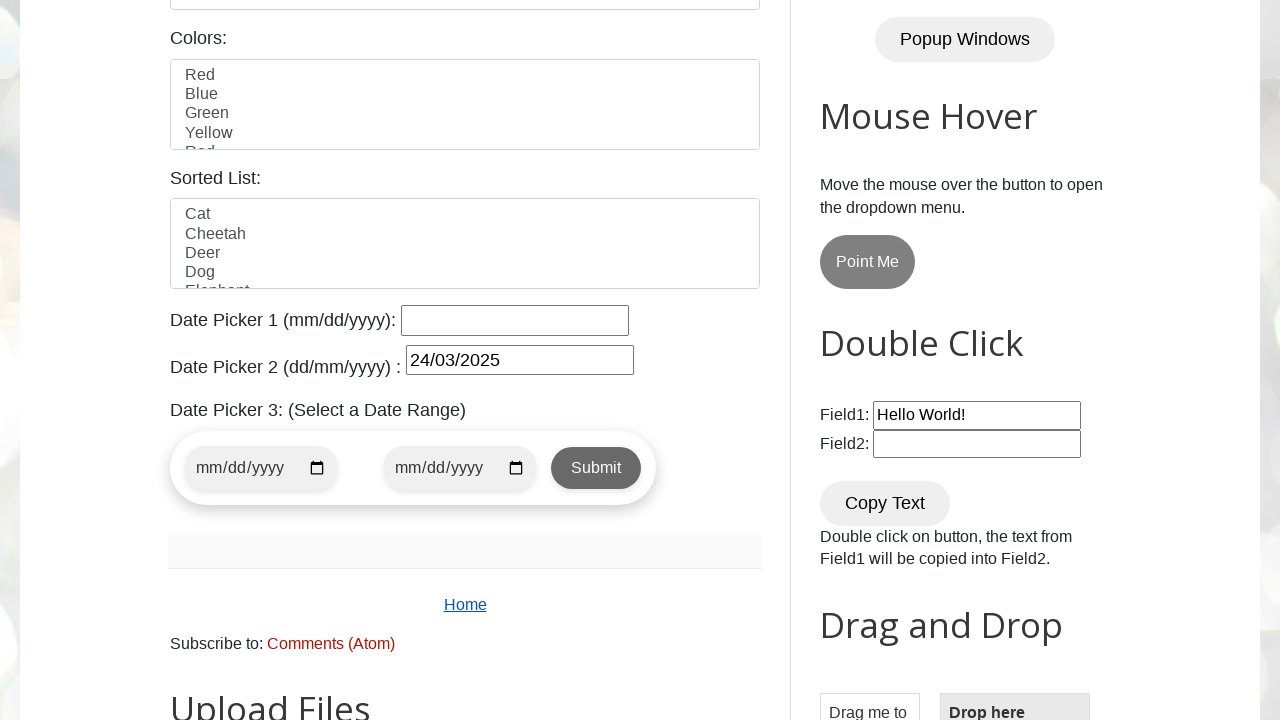